Tests sorting the "Due" column in descending order by clicking the column header twice and verifying the values are sorted correctly

Starting URL: http://the-internet.herokuapp.com/tables

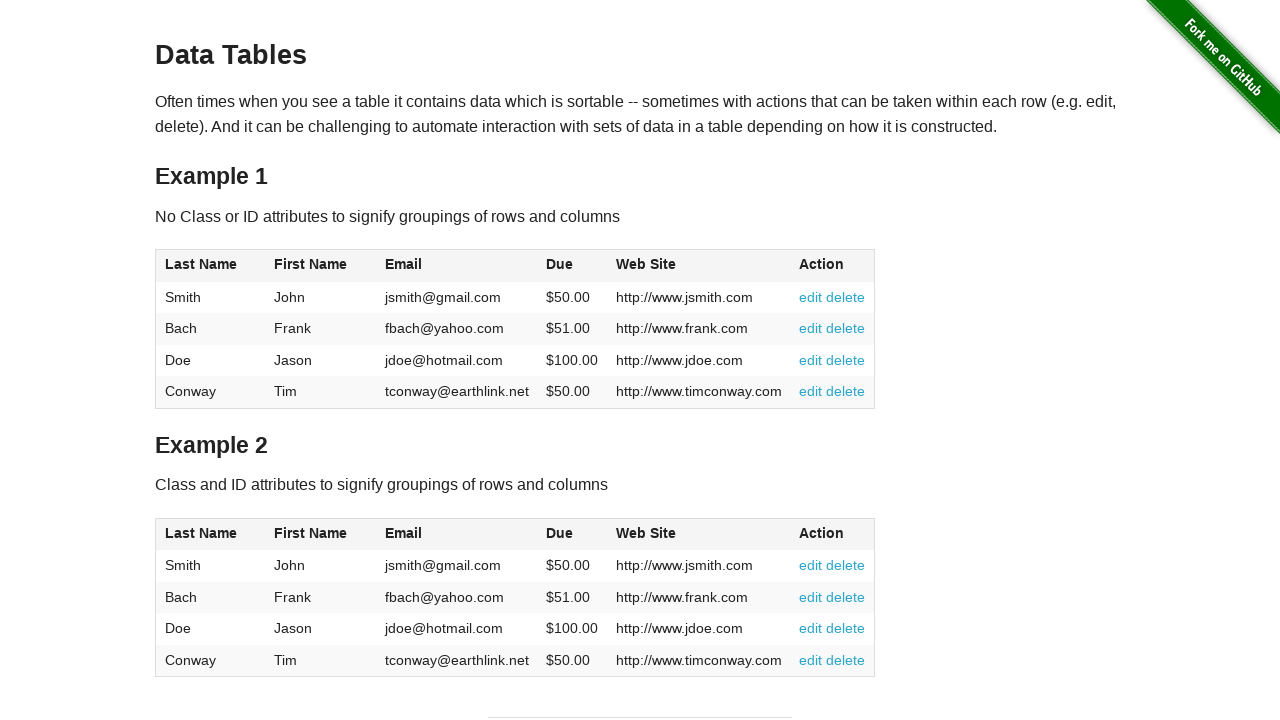

Clicked Due column header (first click) at (572, 266) on #table1 thead tr th:nth-of-type(4)
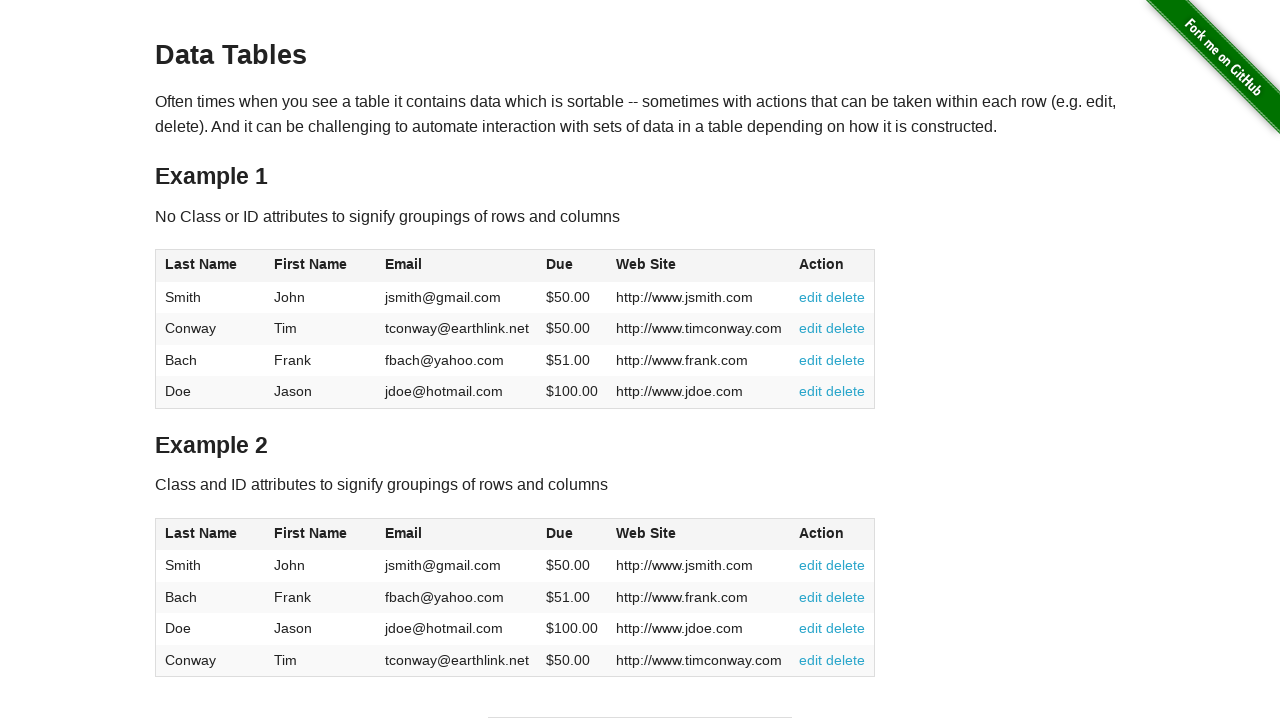

Clicked Due column header (second click to sort descending) at (572, 266) on #table1 thead tr th:nth-of-type(4)
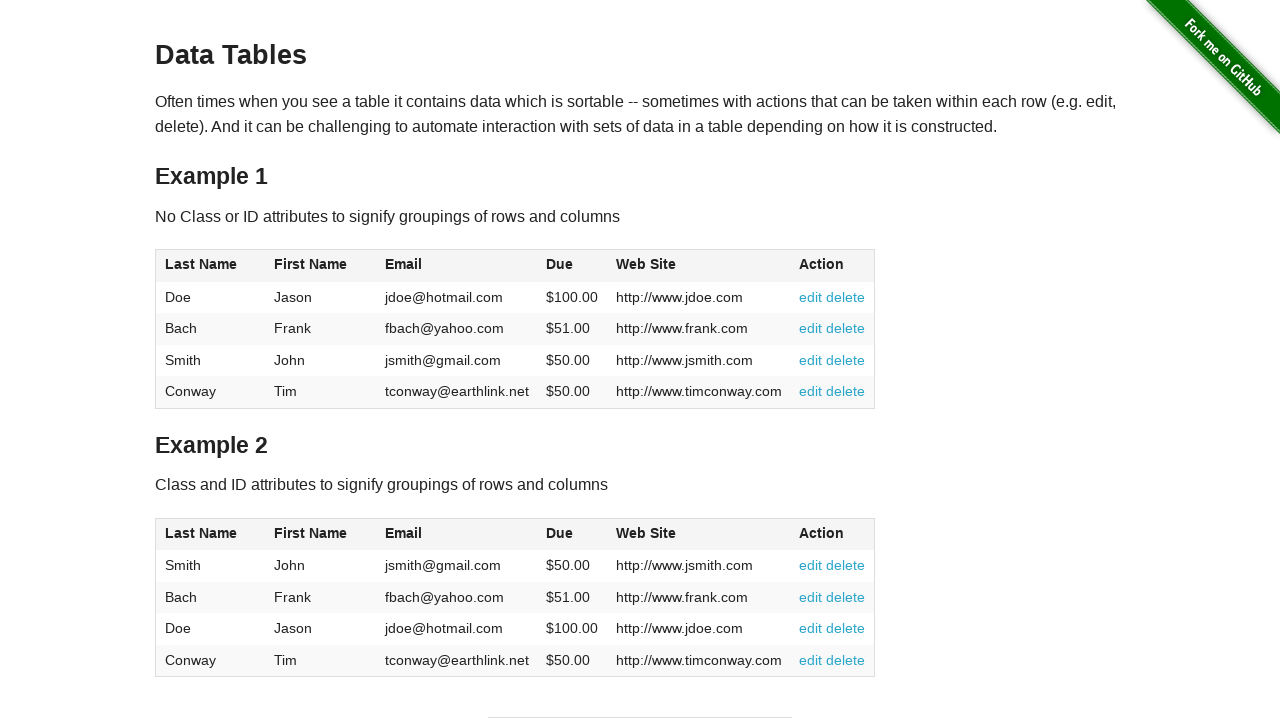

Table loaded and Due column values are present
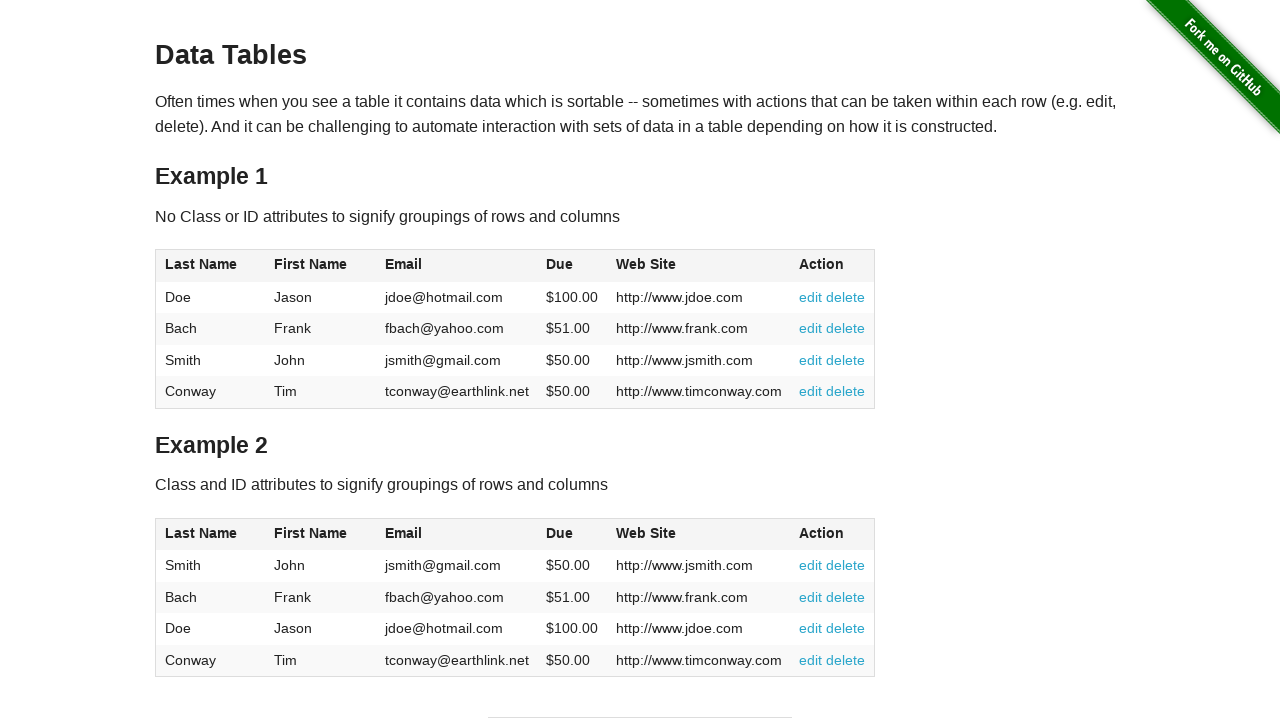

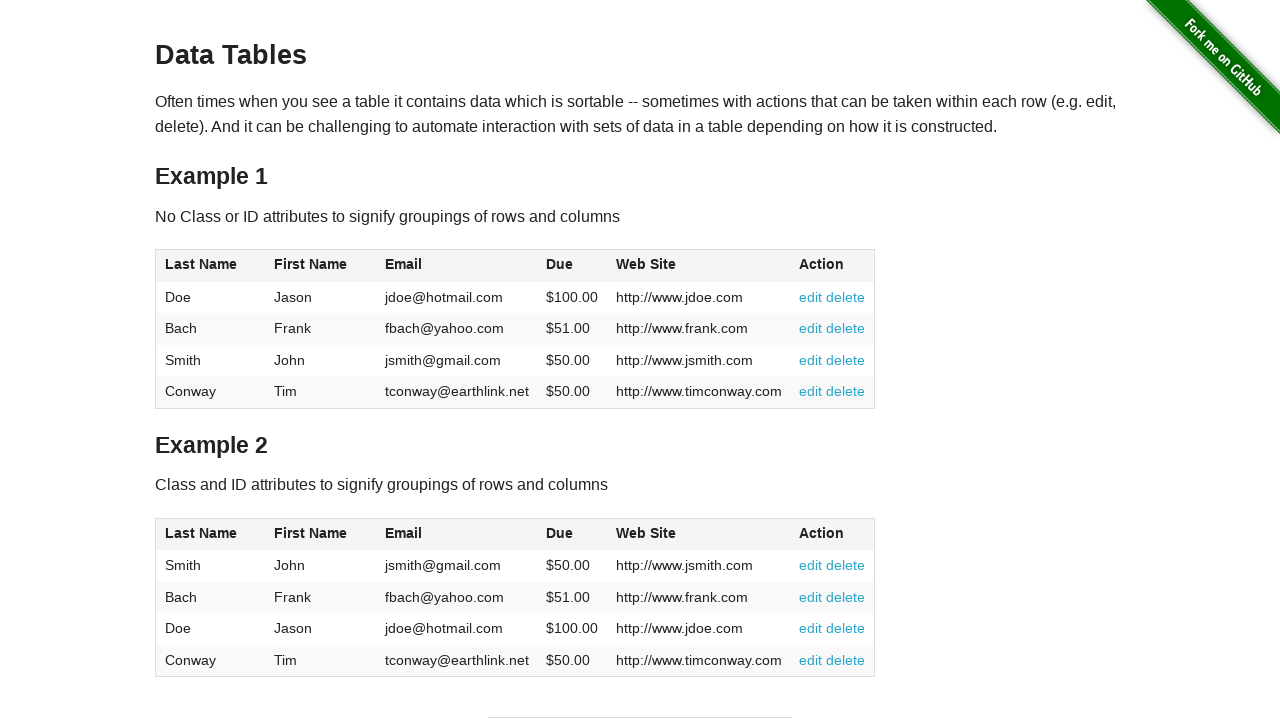